Tests alert interaction functionality by triggering a prompt alert, entering text, dismissing it, and verifying the result message

Starting URL: https://www.leafground.com/alert.xhtml

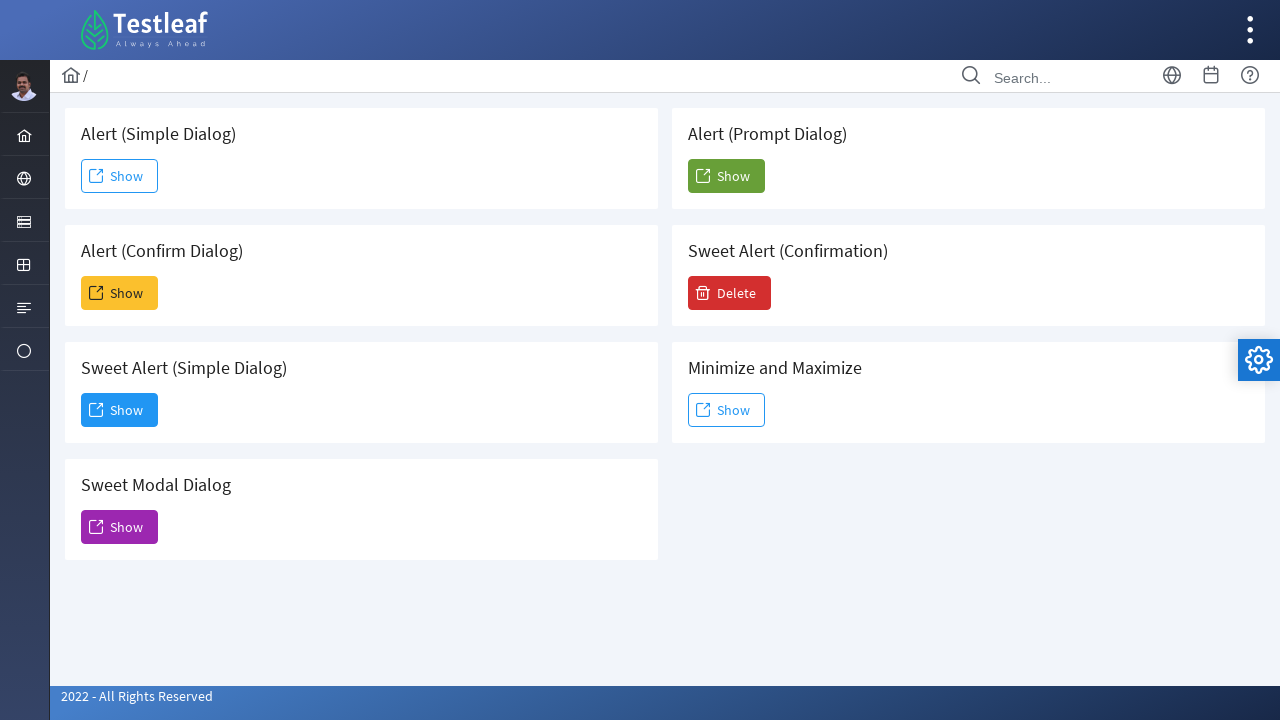

Clicked 'Show' button to trigger prompt alert at (726, 176) on xpath=(//span[text()='Show'])[5]
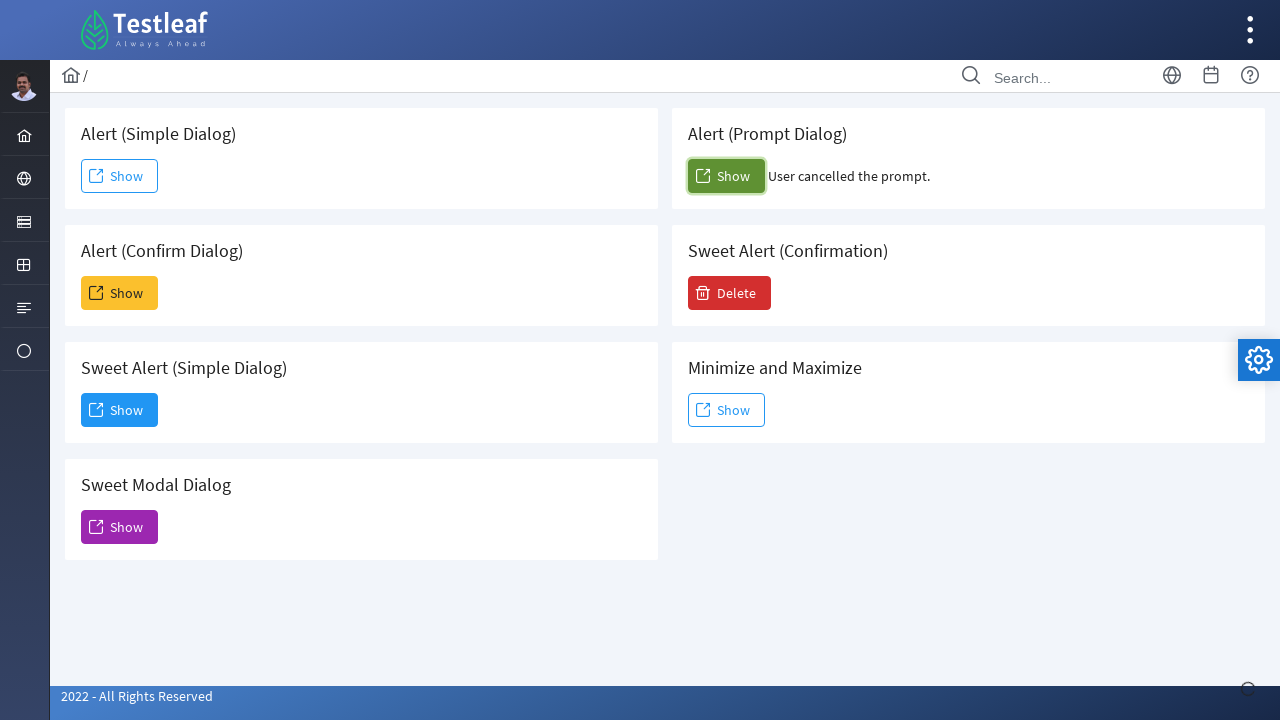

Set up dialog handler to dismiss alerts
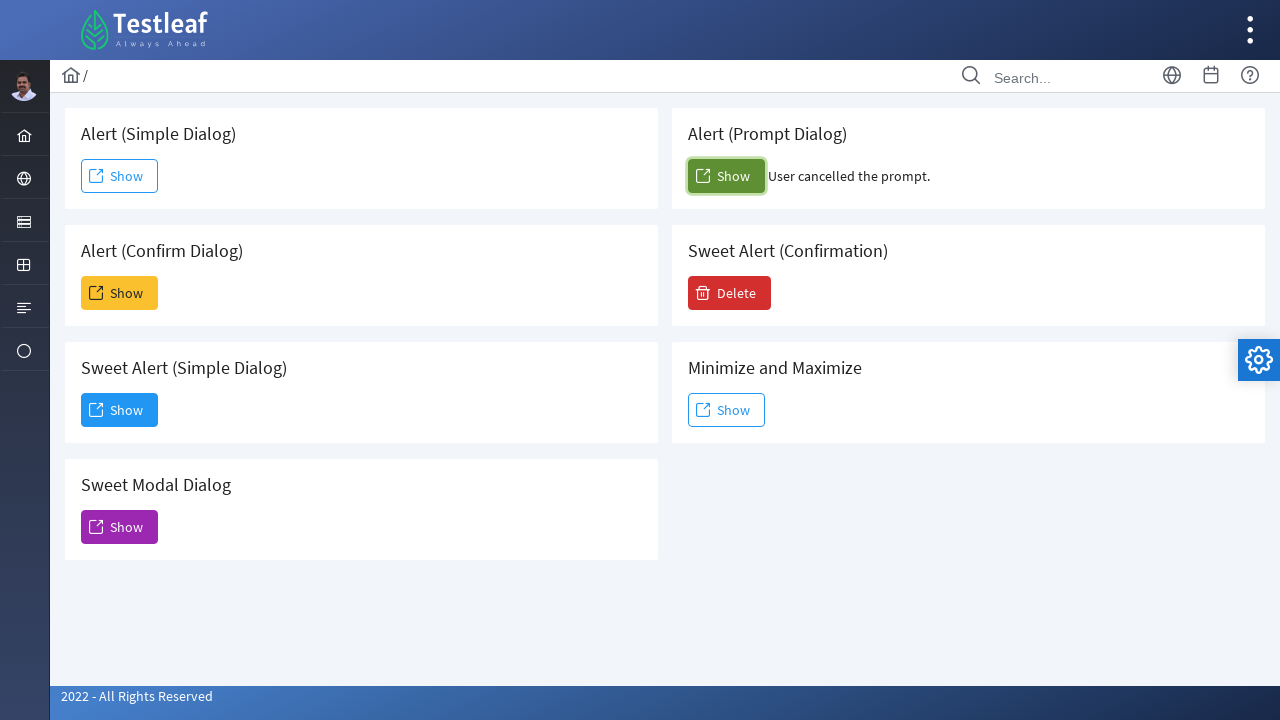

Set up dialog handler to accept with text 'shyam'
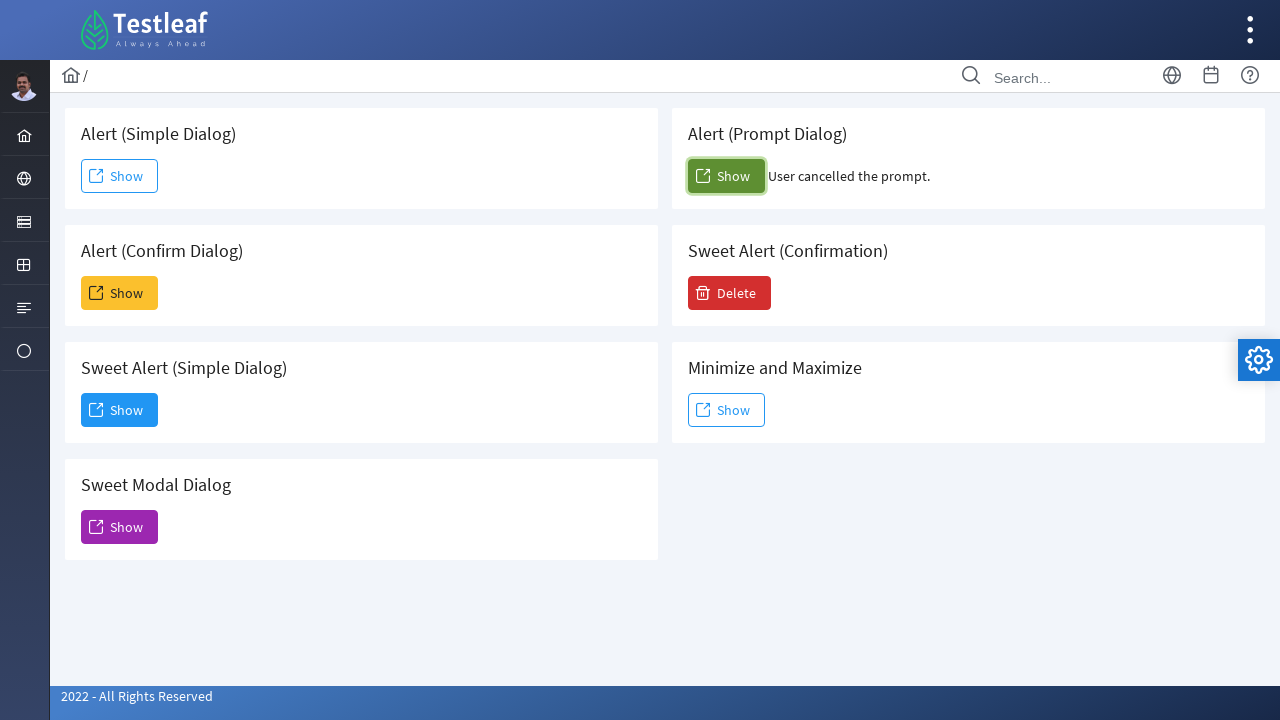

Clicked 'Show' button again to trigger prompt alert with text input at (726, 176) on xpath=(//span[text()='Show'])[5]
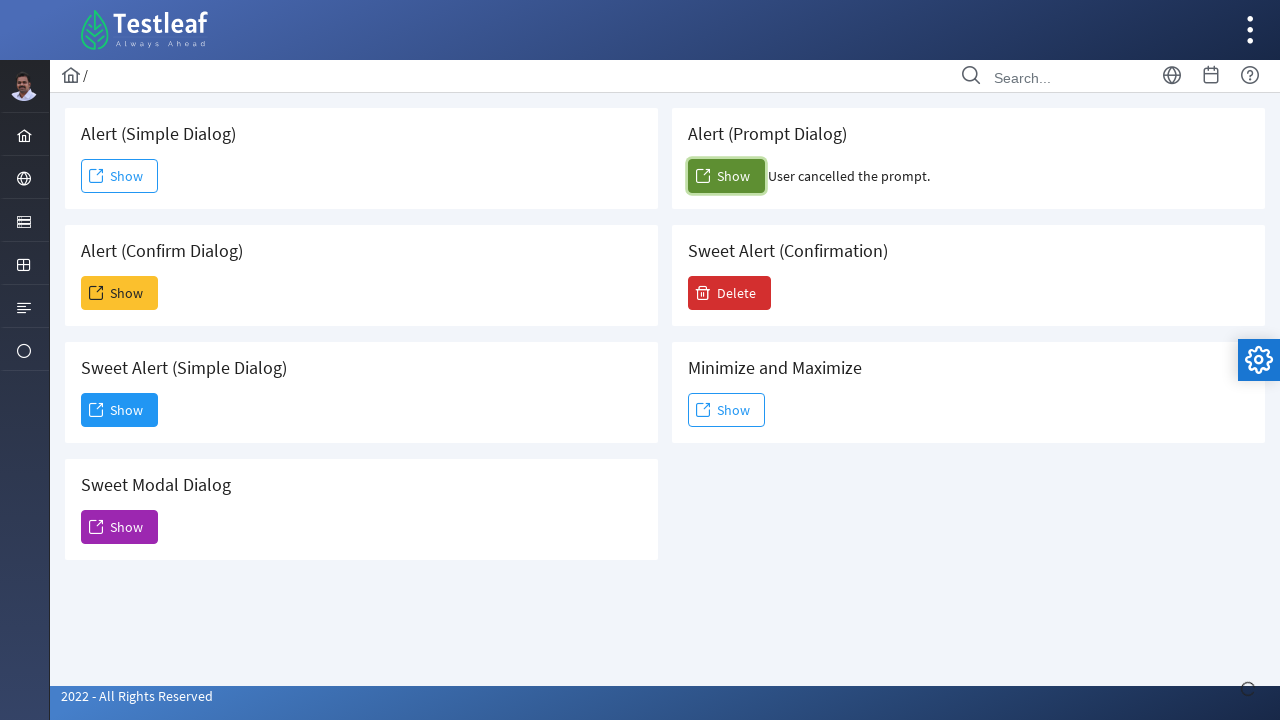

Waited for result message element to load
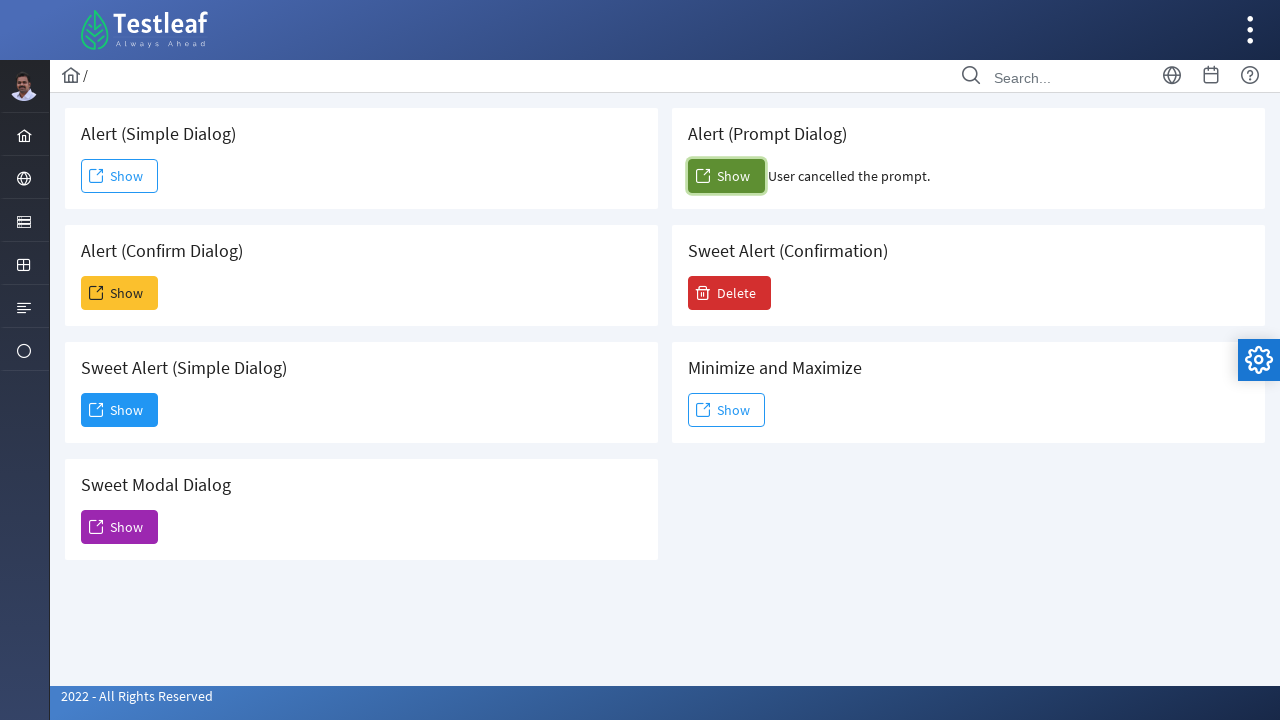

Retrieved result text: User cancelled the prompt.
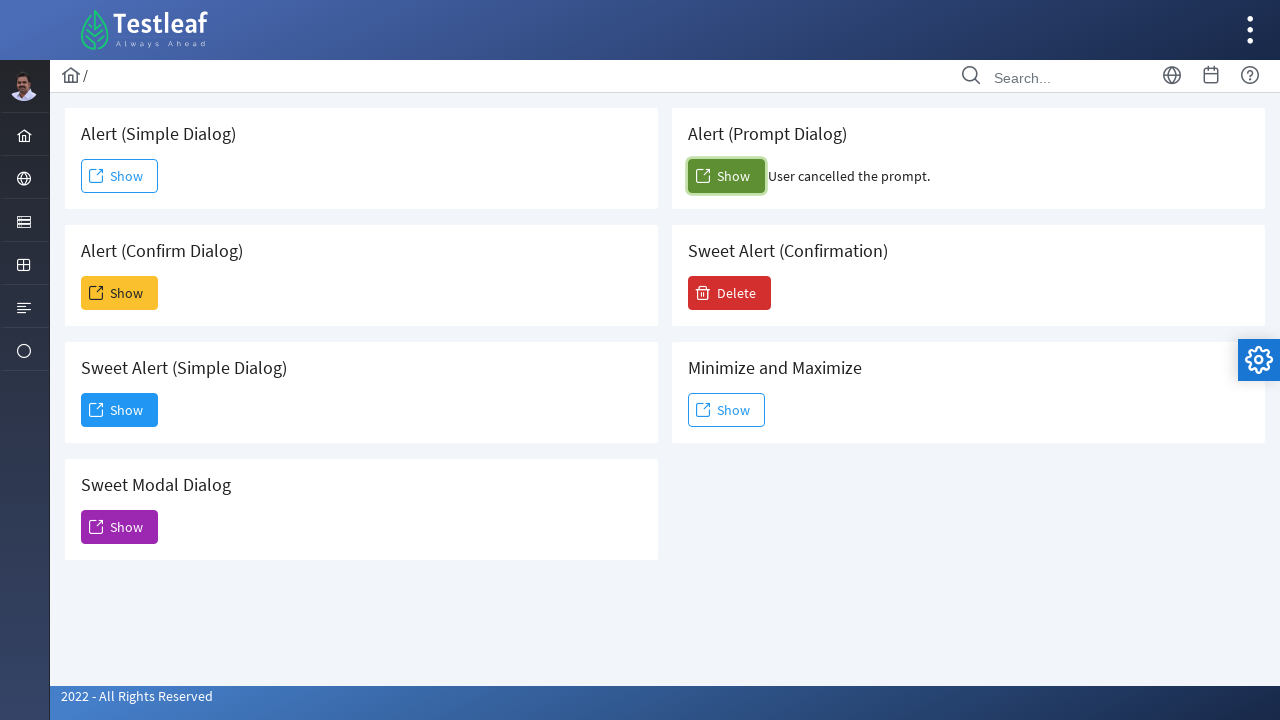

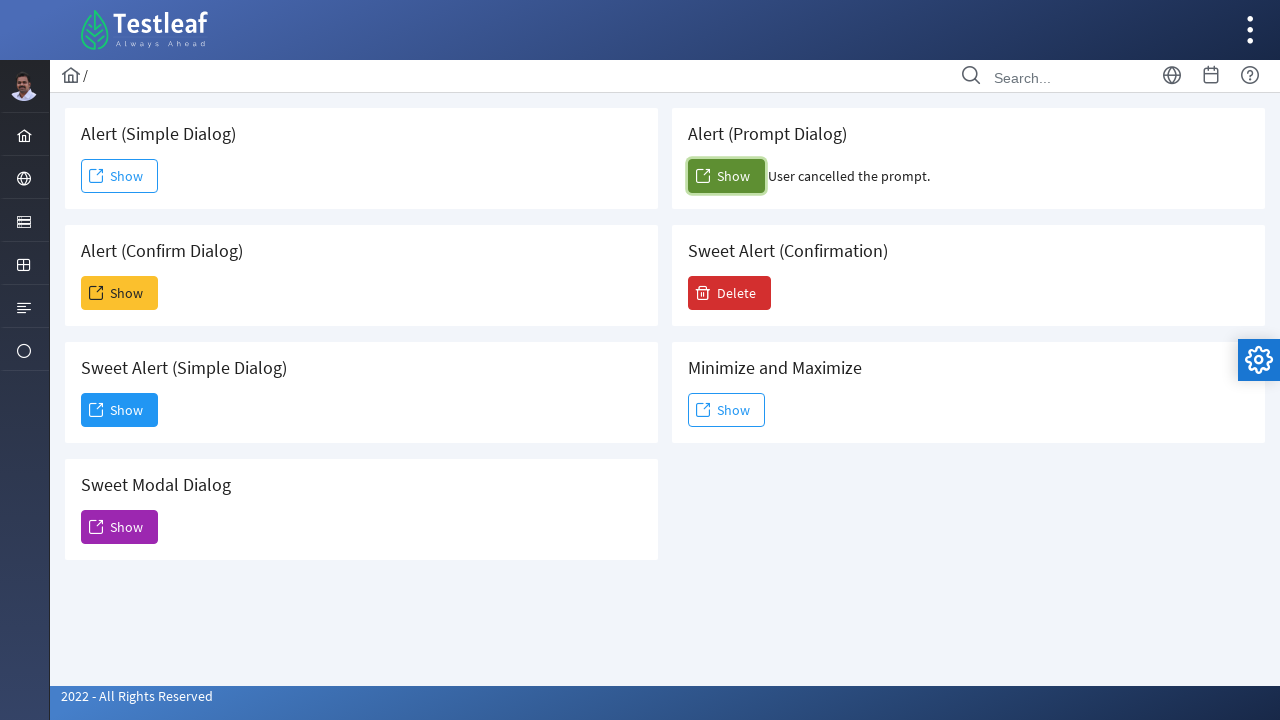